Tests selecting a language from a dropdown menu by clicking on the dropdown, selecting "Java" option, submitting the form, and verifying the result displays the selected language.

Starting URL: https://www.qa-practice.com/elements/select/single_select

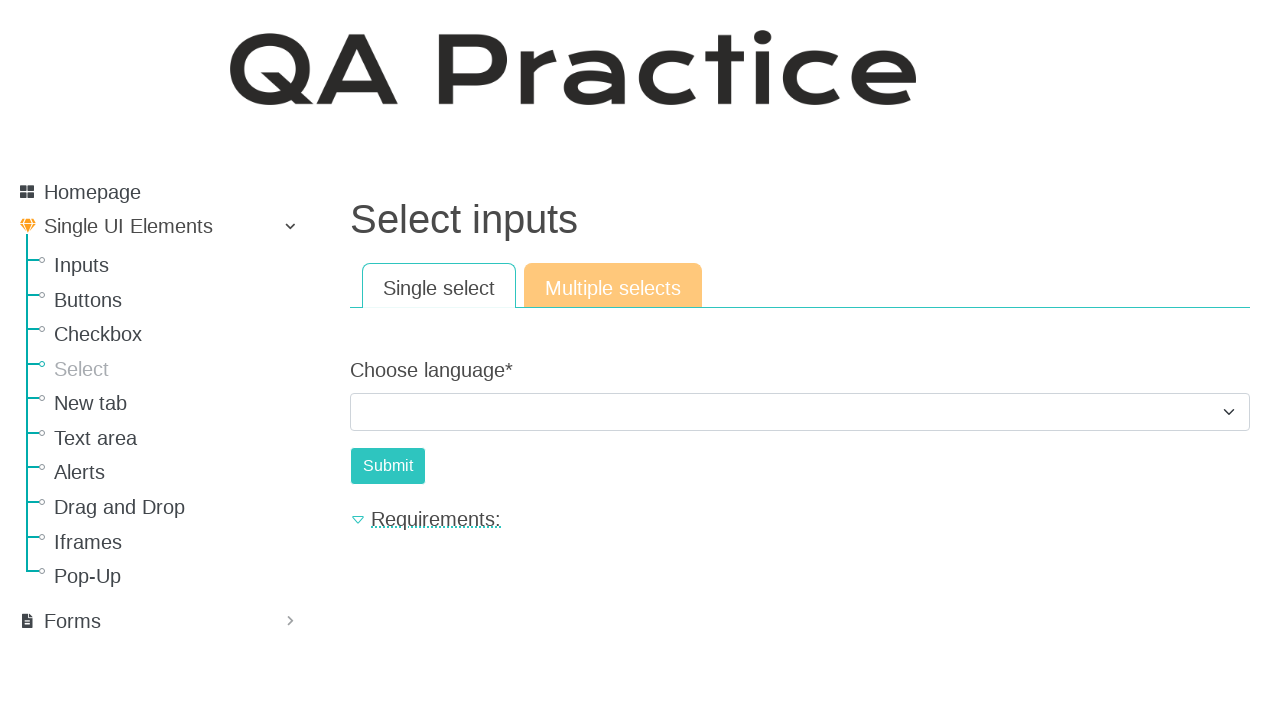

Clicked on the language dropdown menu at (800, 412) on select[name='choose_language']
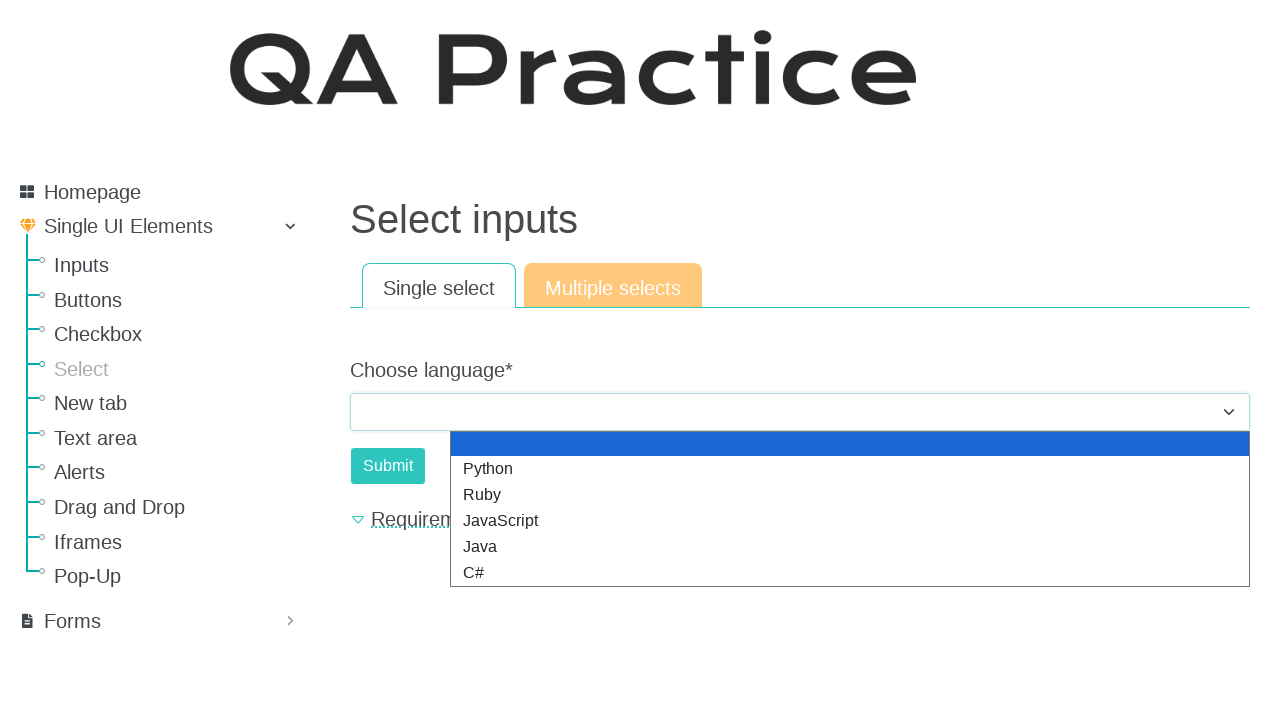

Selected 'Java' option from the dropdown on select[name='choose_language']
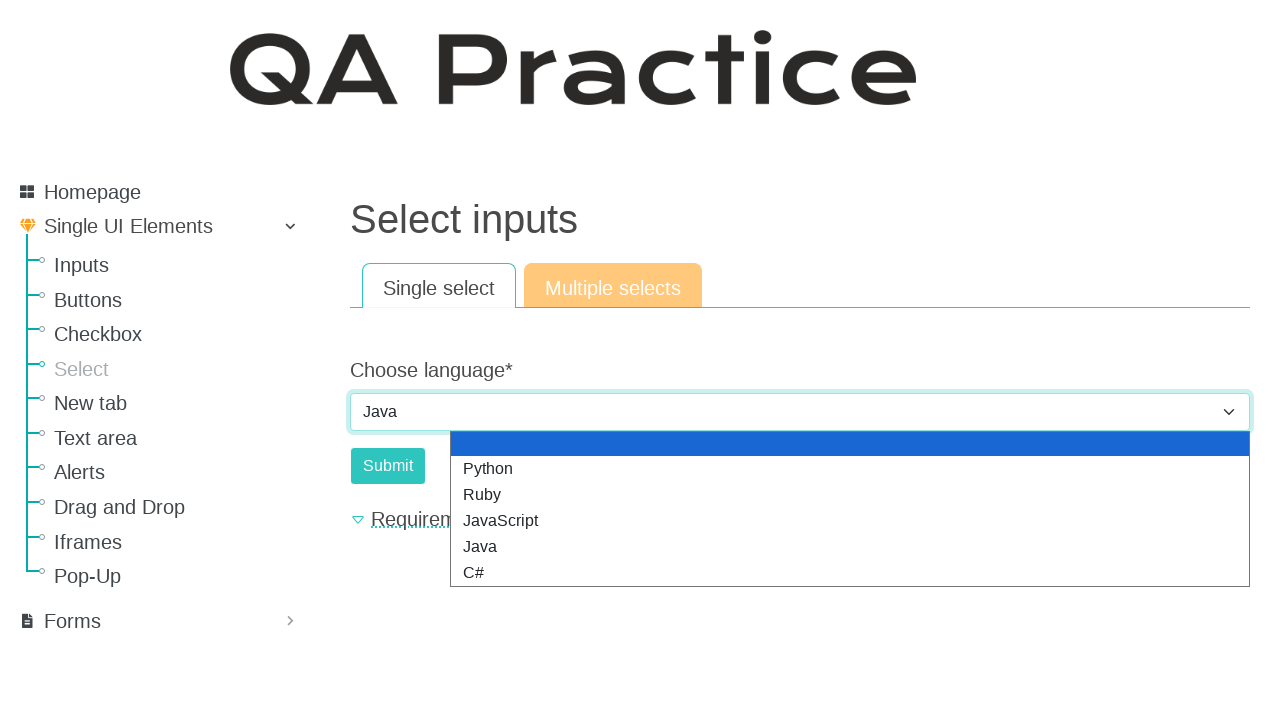

Clicked the submit button to submit the form at (388, 466) on #submit-id-submit
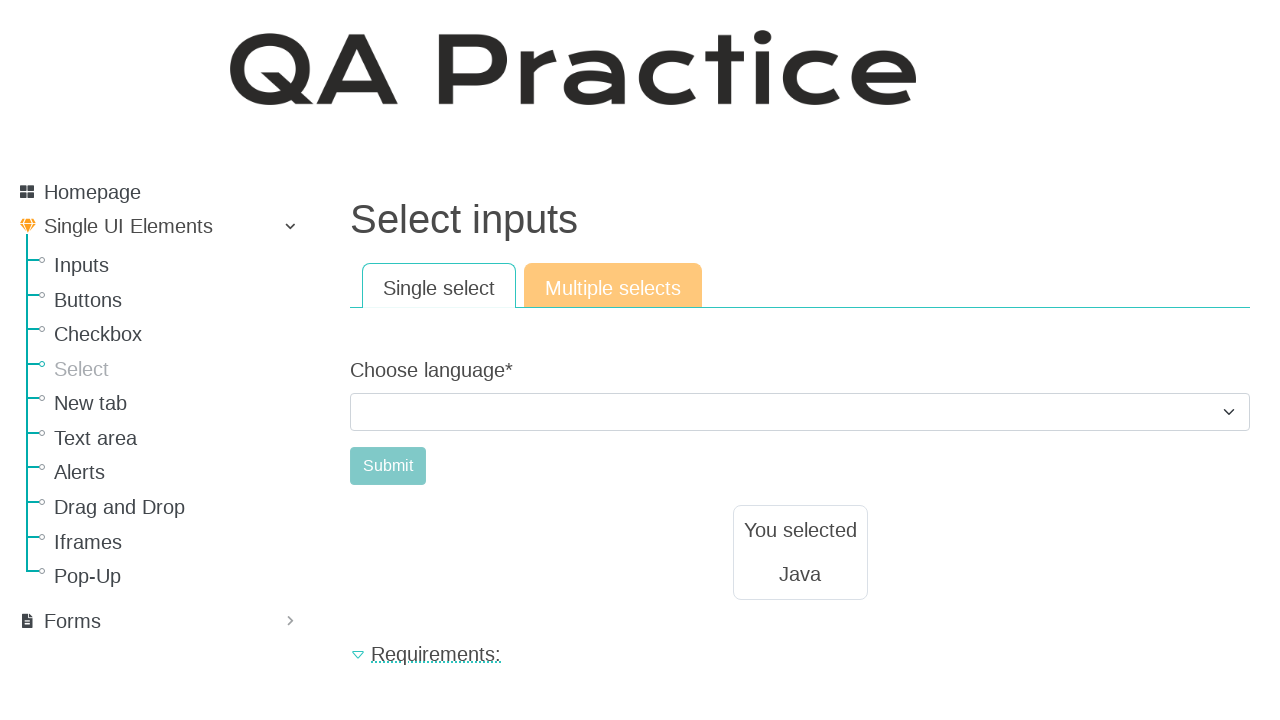

Result element appeared on the page
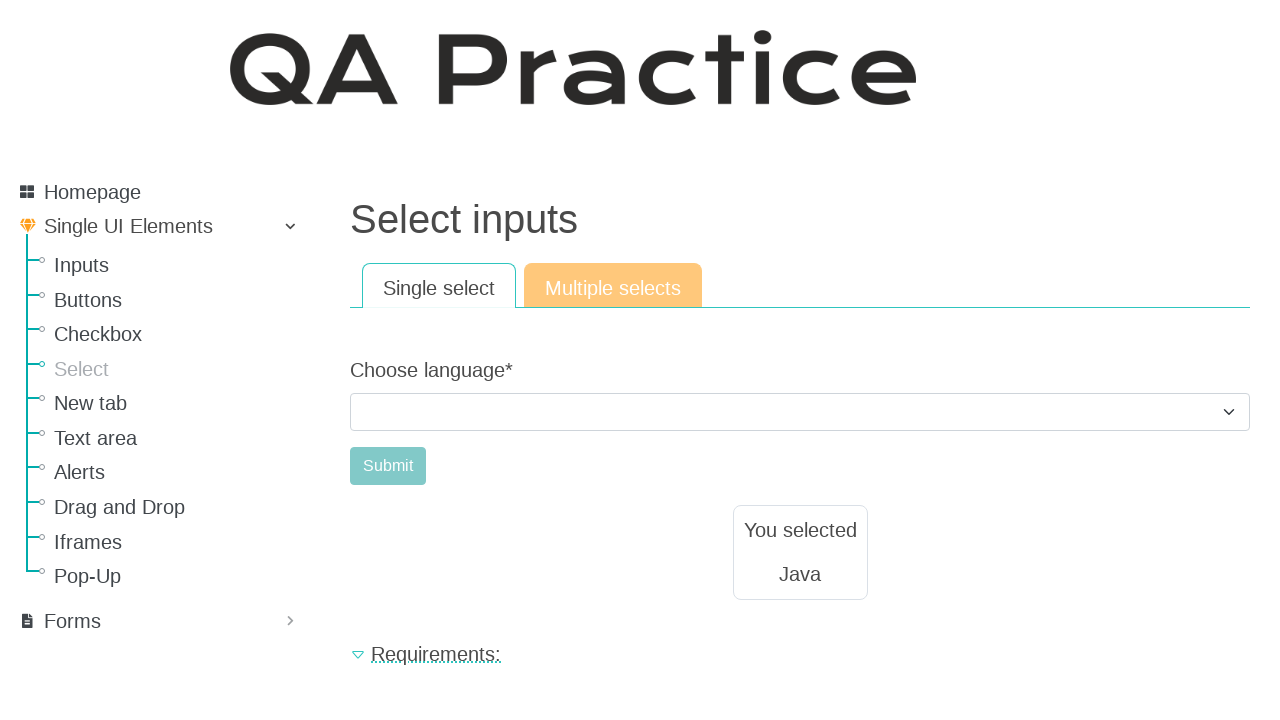

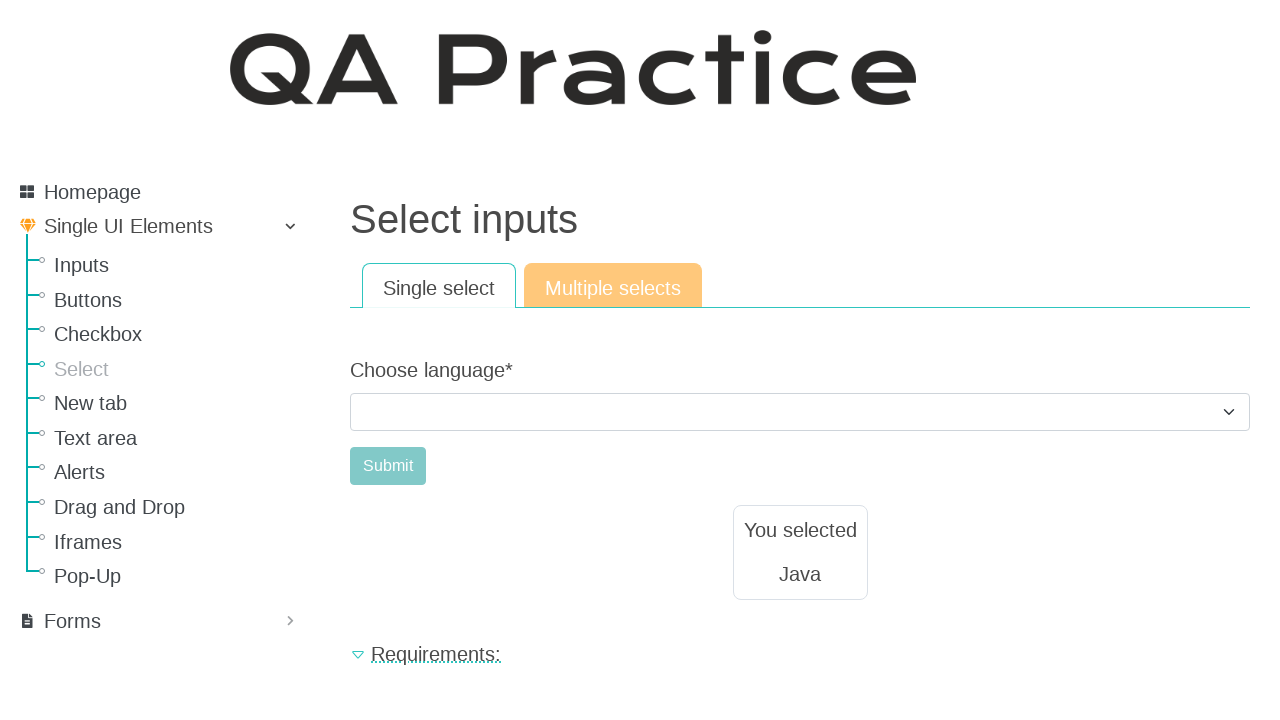